Tests an e-commerce shopping flow by adding multiple vegetables (Brocolli, Cucumber, Carrot, Tomato) to cart, proceeding to checkout, selecting a country, and placing an order.

Starting URL: https://rahulshettyacademy.com/seleniumPractise/#/

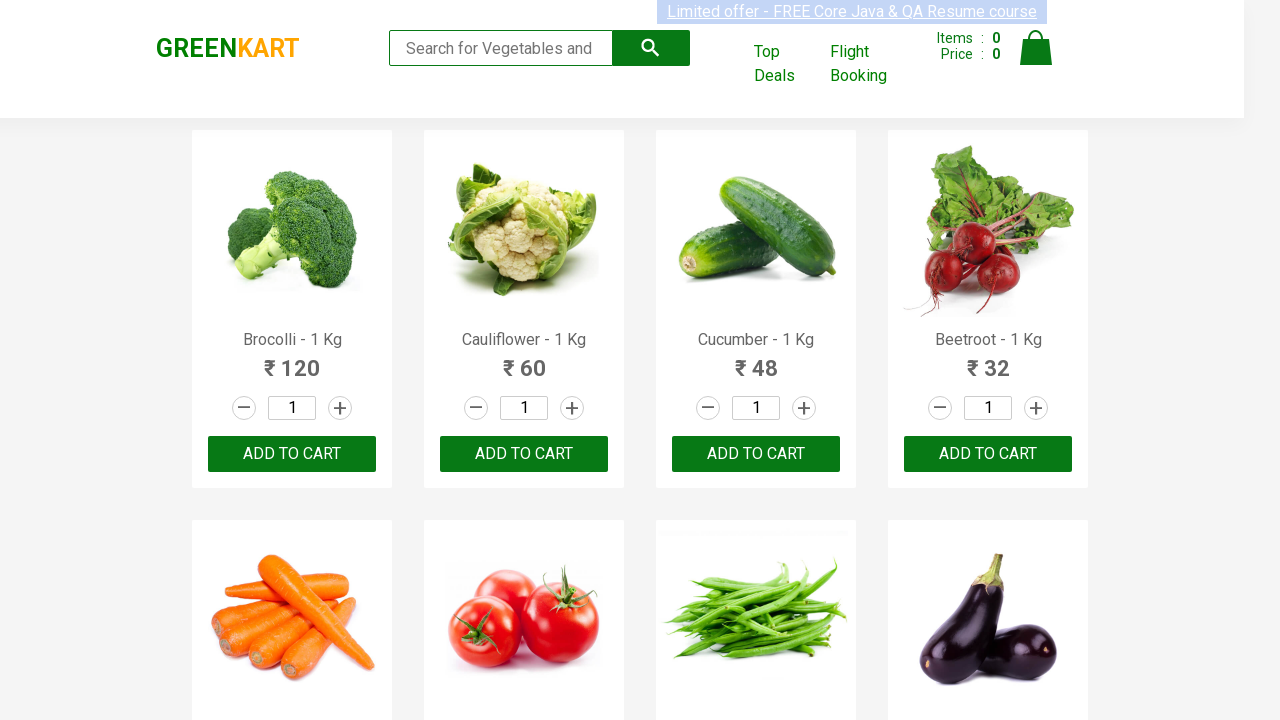

Products loaded - h4.product-name selector found
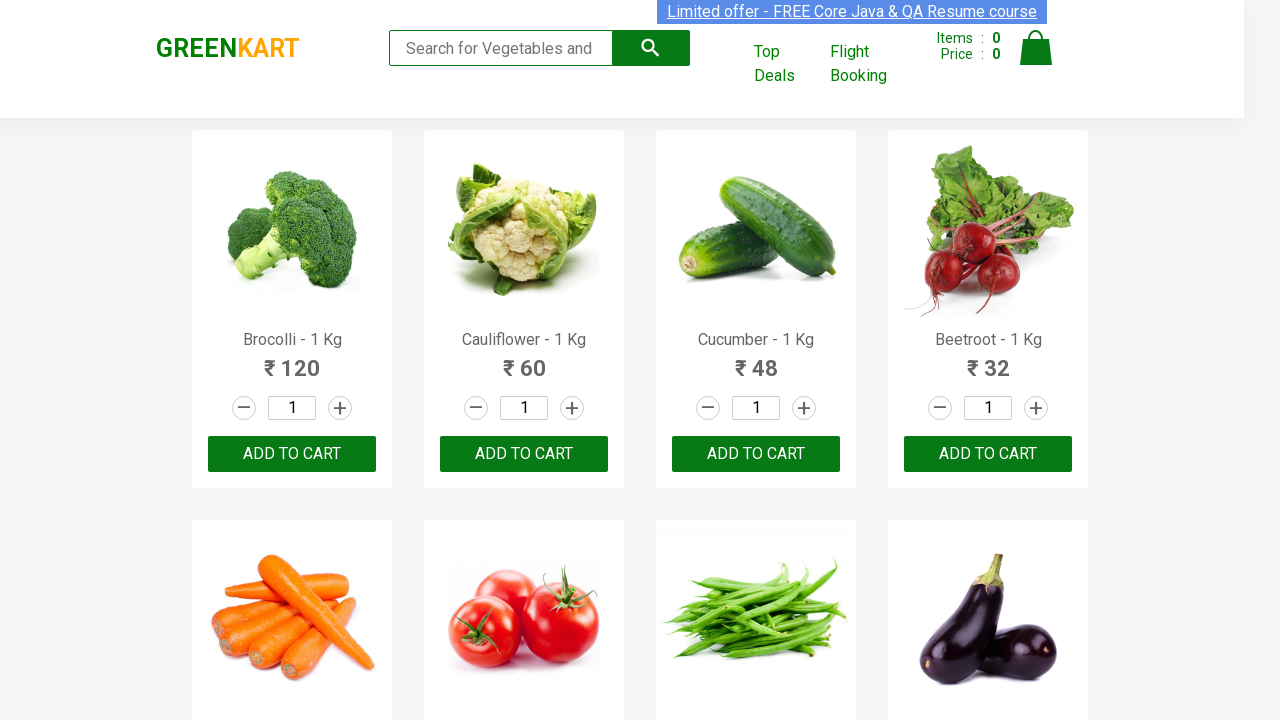

Retrieved all product name elements
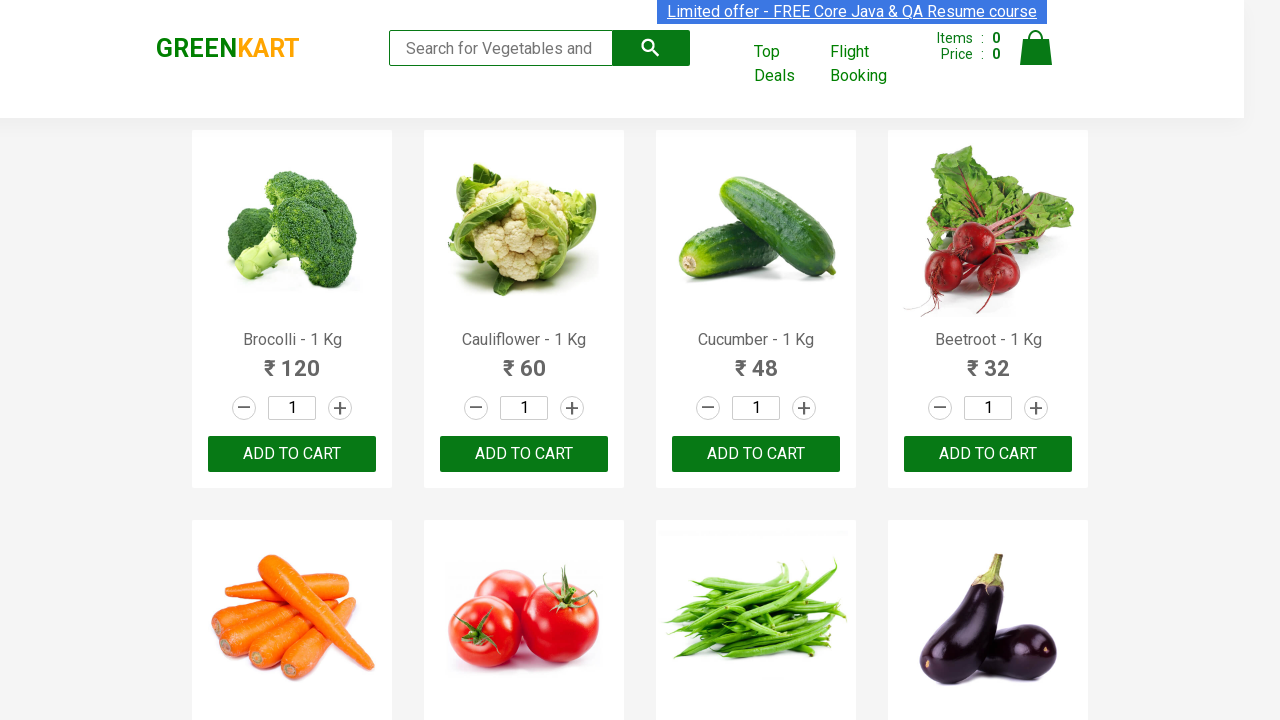

Added 'Brocolli' to cart at (292, 454) on xpath=//button[text()='ADD TO CART'] >> nth=0
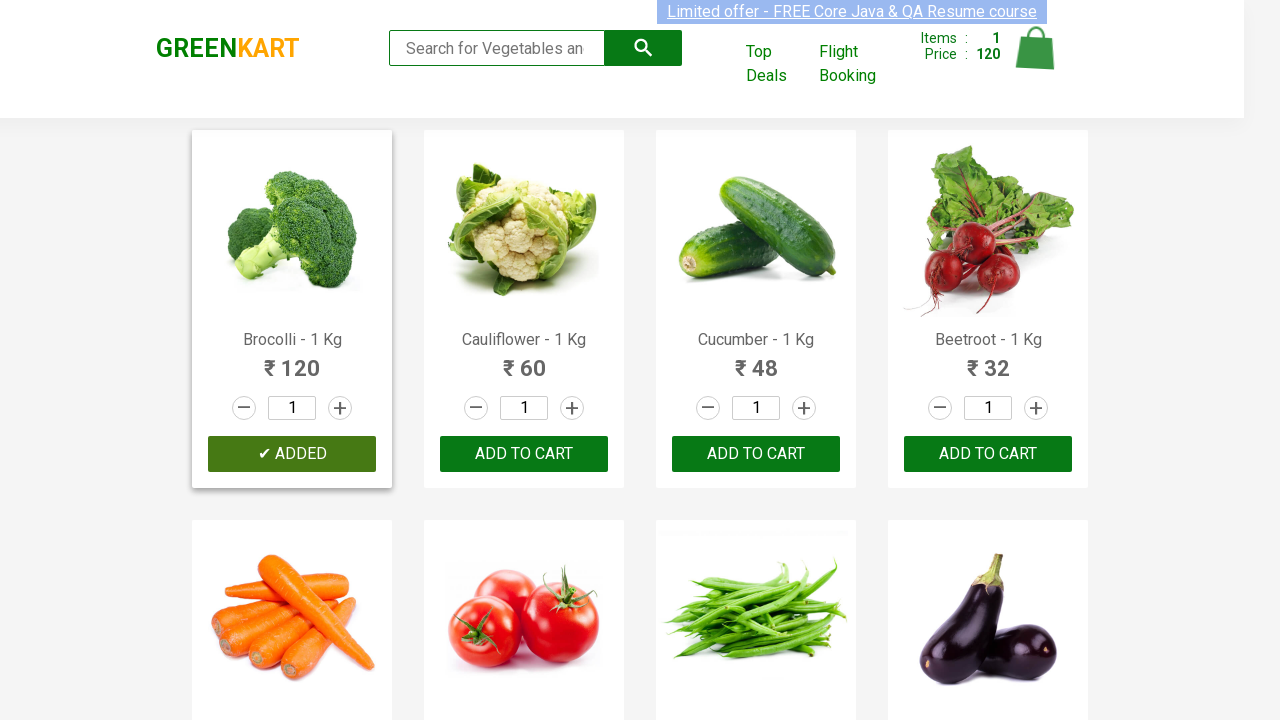

Waited 1 second after adding 'Brocolli'
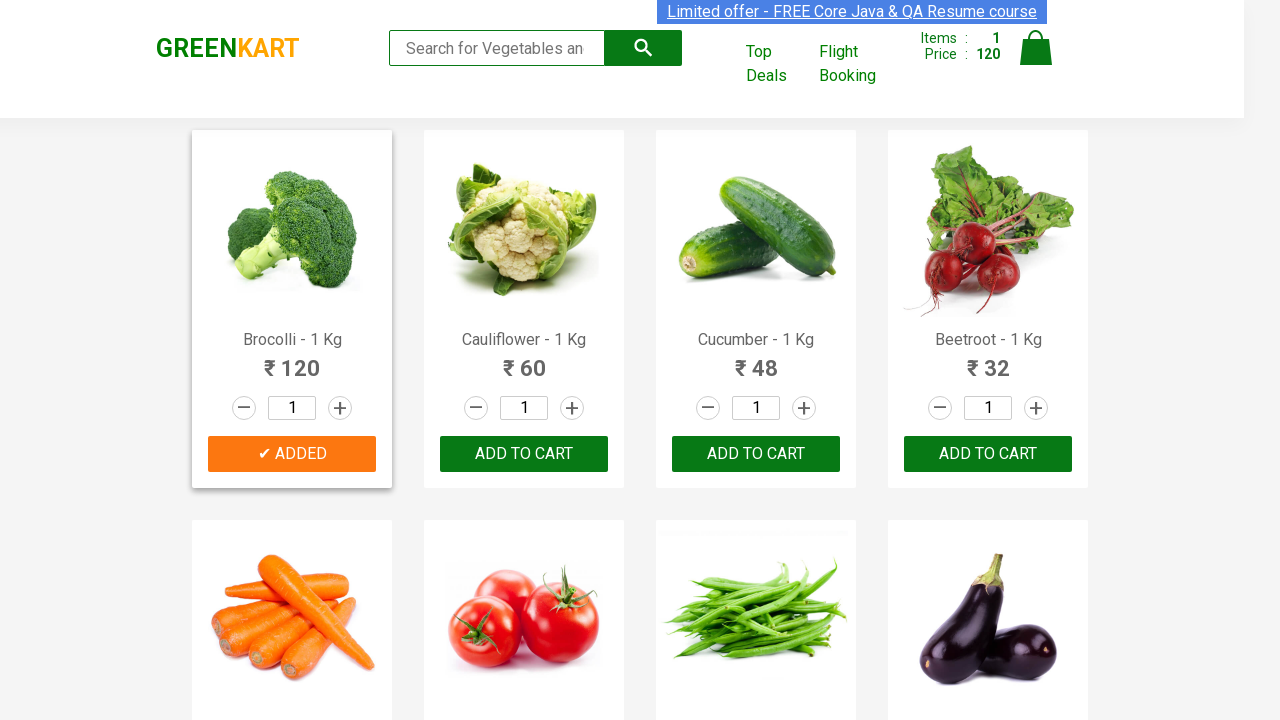

Added 'Cucumber' to cart at (988, 454) on xpath=//button[text()='ADD TO CART'] >> nth=2
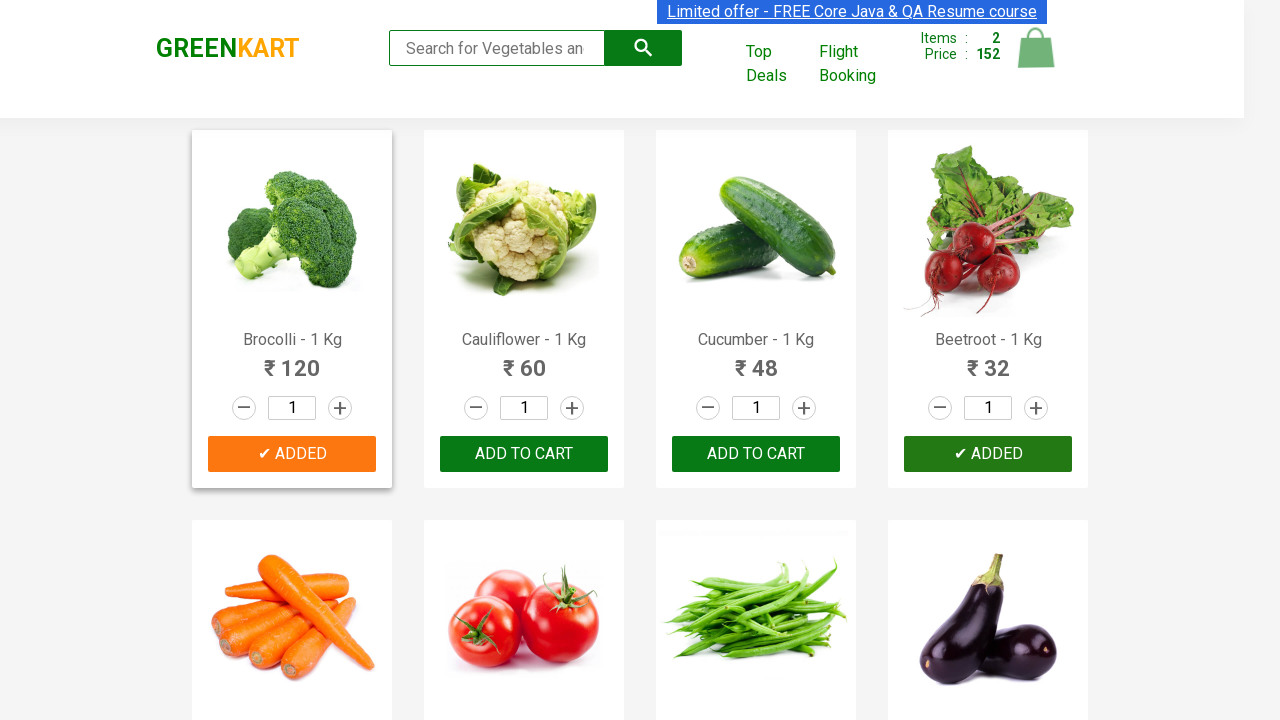

Waited 1 second after adding 'Cucumber'
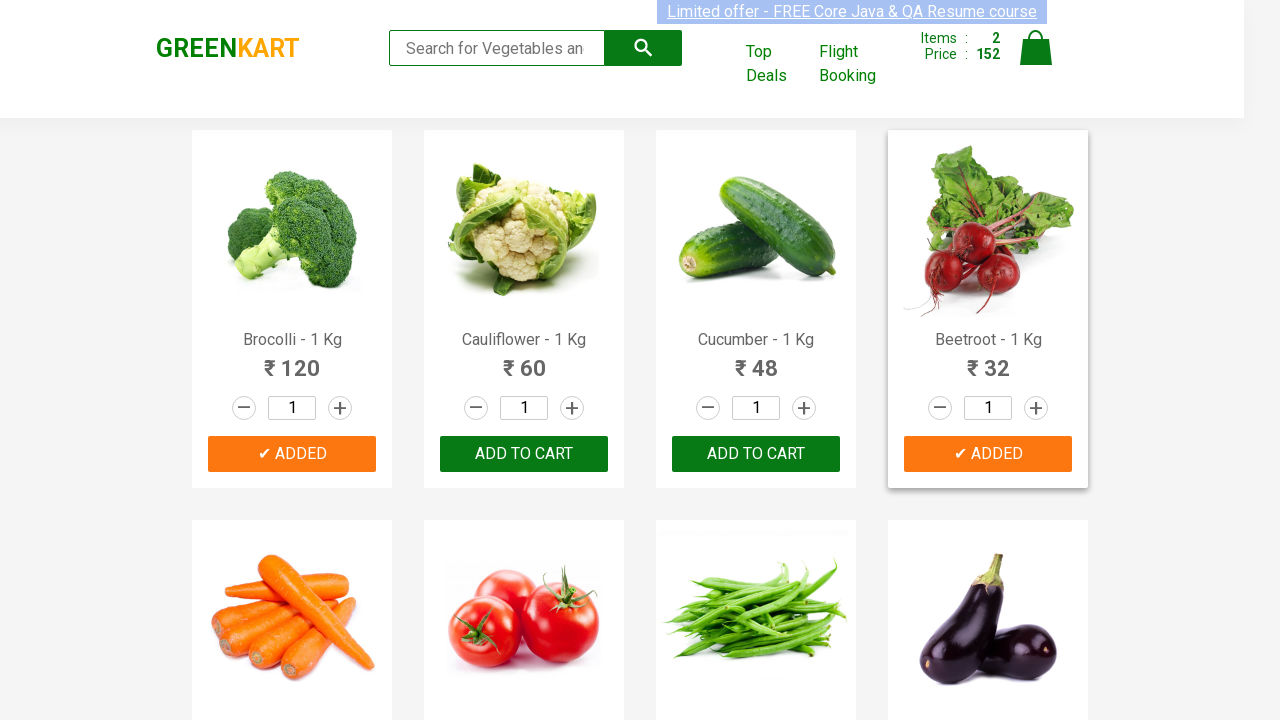

Added 'Carrot' to cart at (756, 360) on xpath=//button[text()='ADD TO CART'] >> nth=4
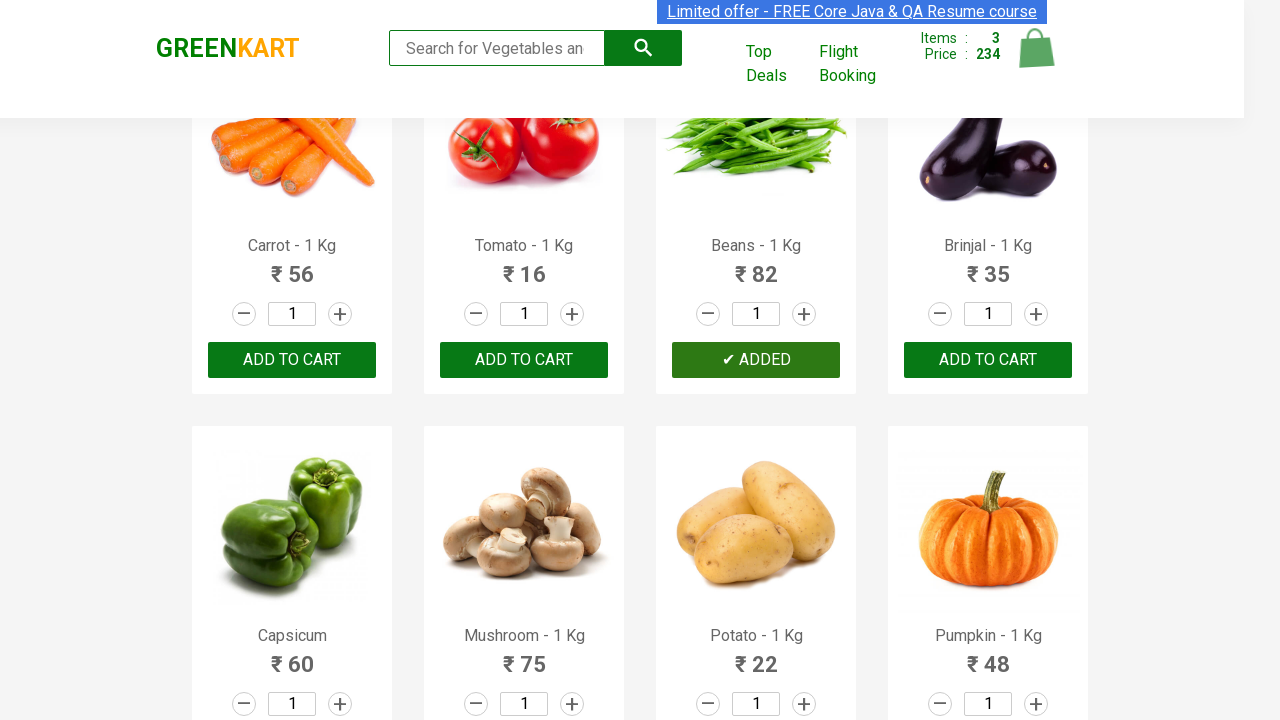

Waited 1 second after adding 'Carrot'
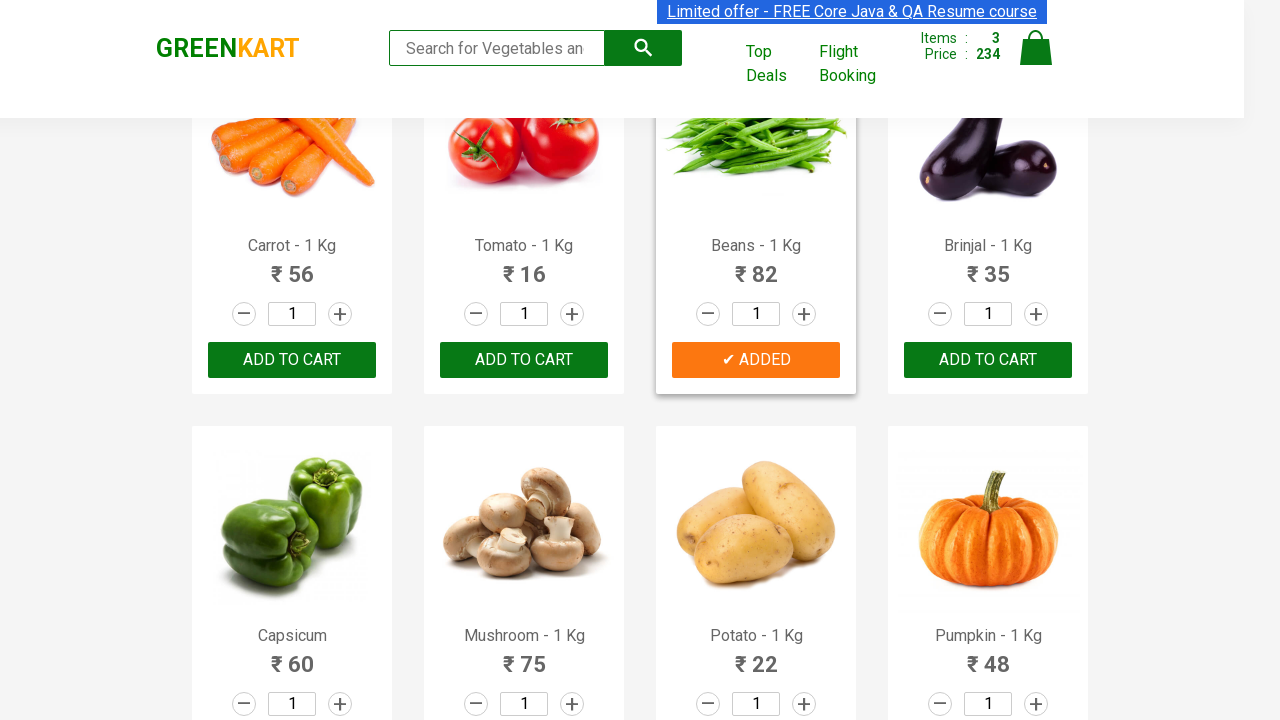

Added 'Tomato' to cart at (988, 360) on xpath=//button[text()='ADD TO CART'] >> nth=5
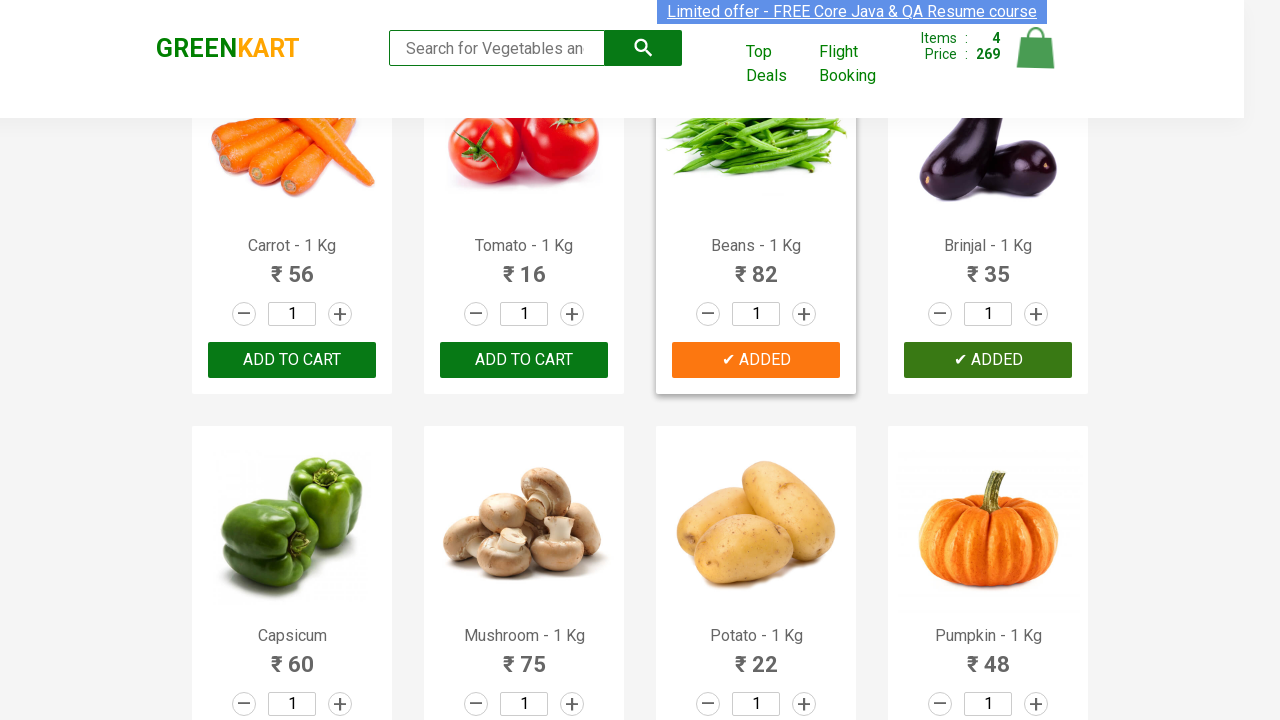

Waited 1 second after adding 'Tomato'
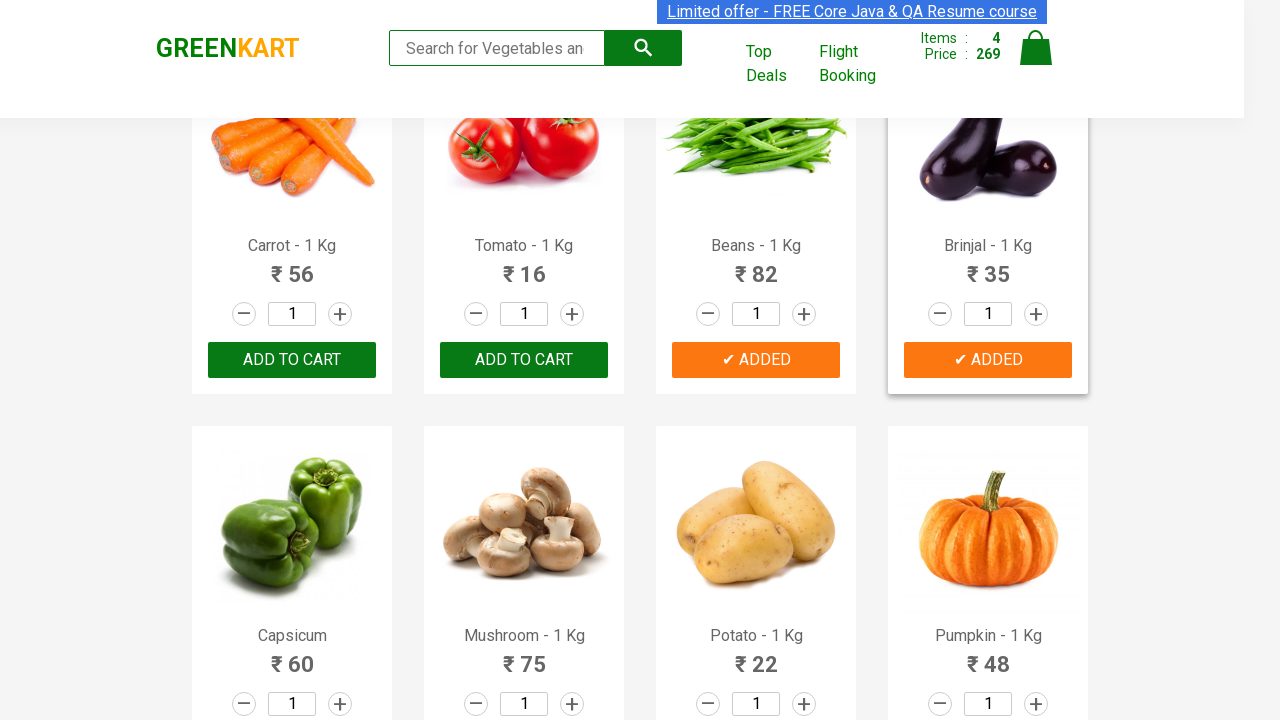

Clicked cart icon at (1036, 48) on img[alt='Cart']
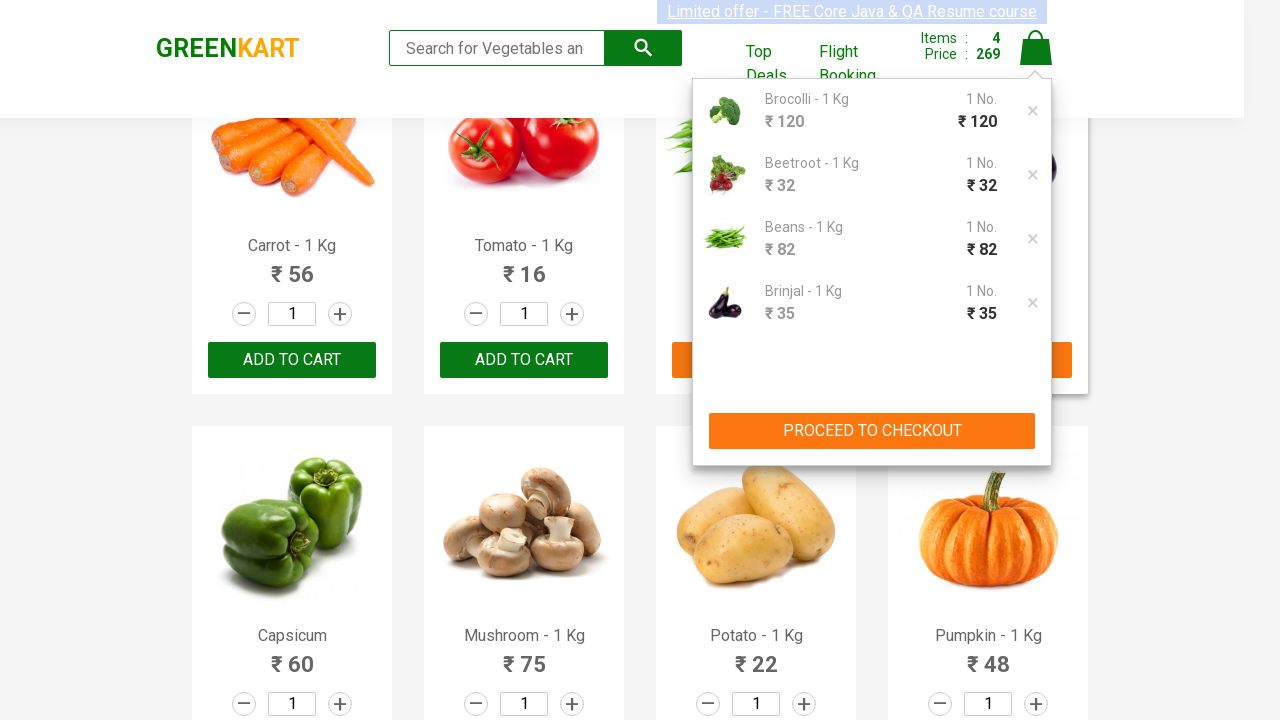

Waited 1 second for cart to load
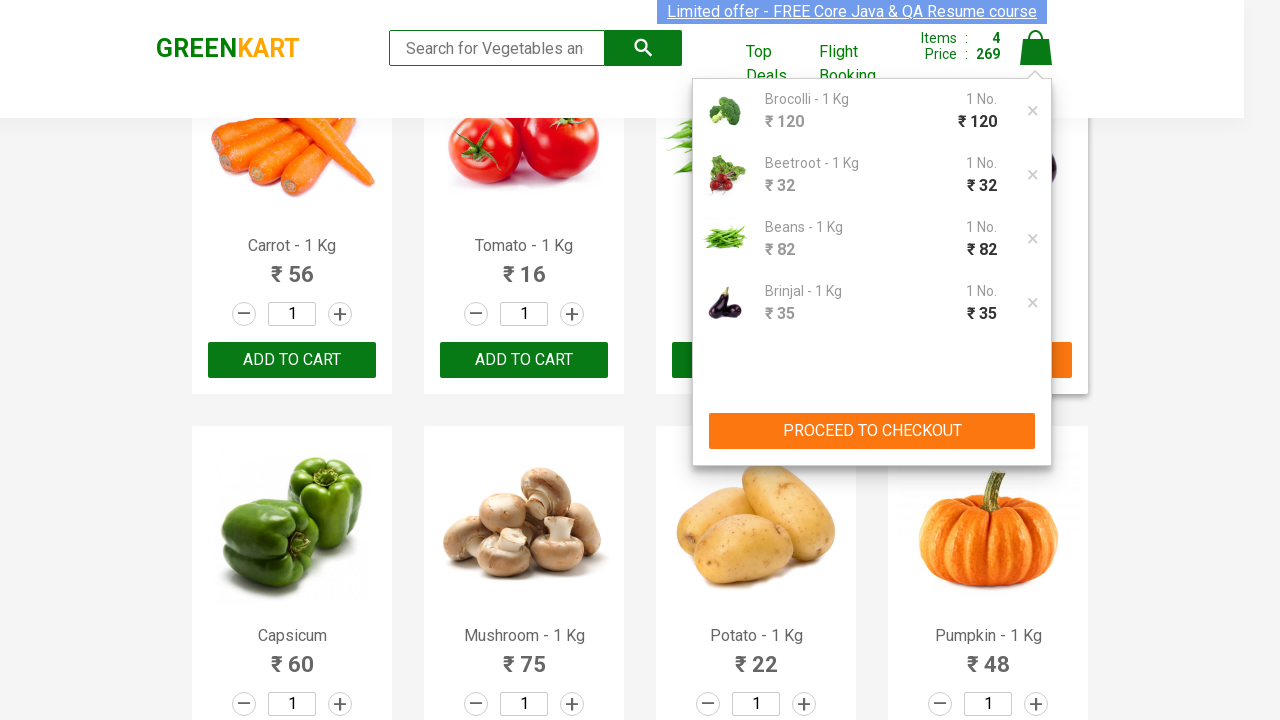

Clicked PROCEED TO CHECKOUT button at (872, 431) on xpath=//button[text()='PROCEED TO CHECKOUT']
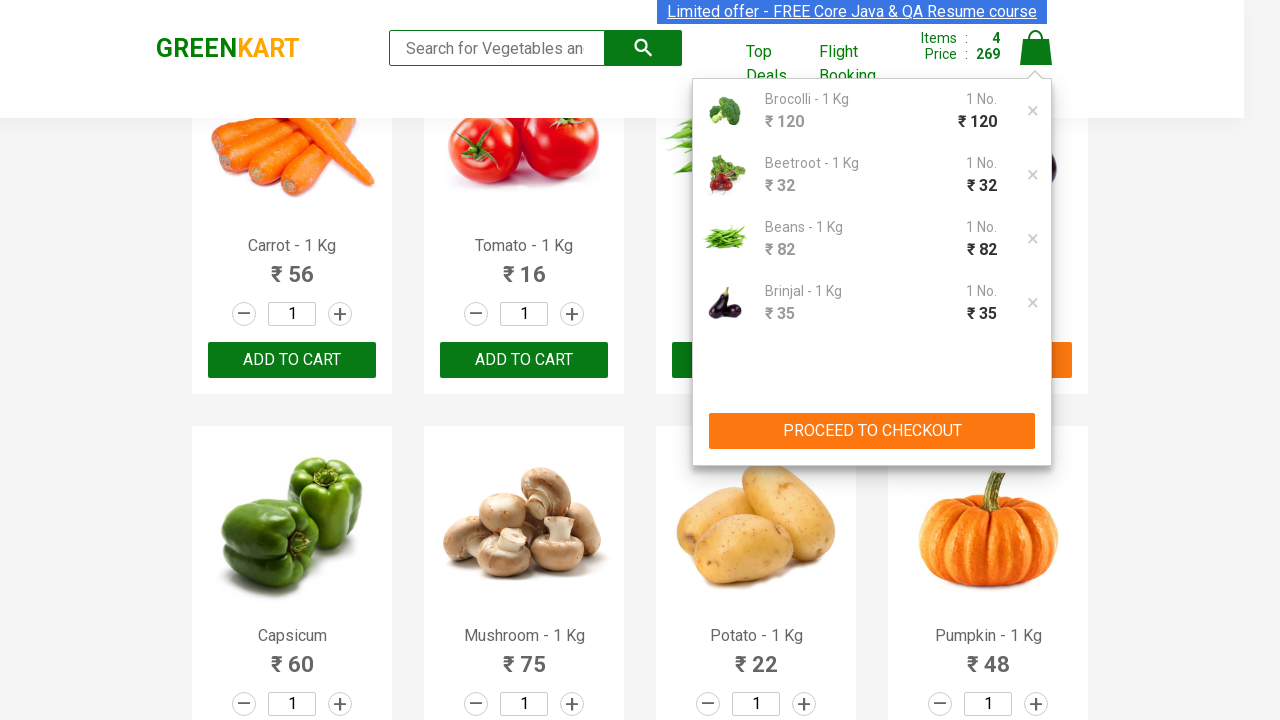

Waited 1 second for checkout page to load
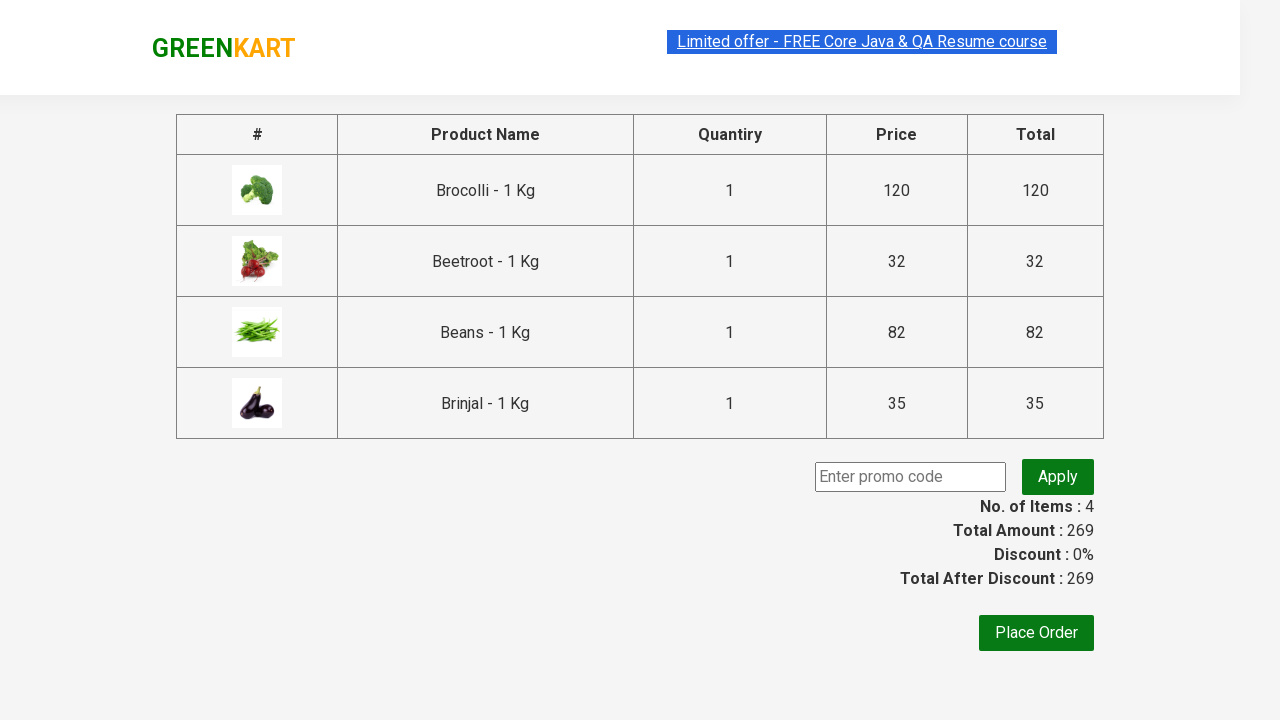

Clicked Place Order button at (1036, 633) on xpath=//button[text()='Place Order']
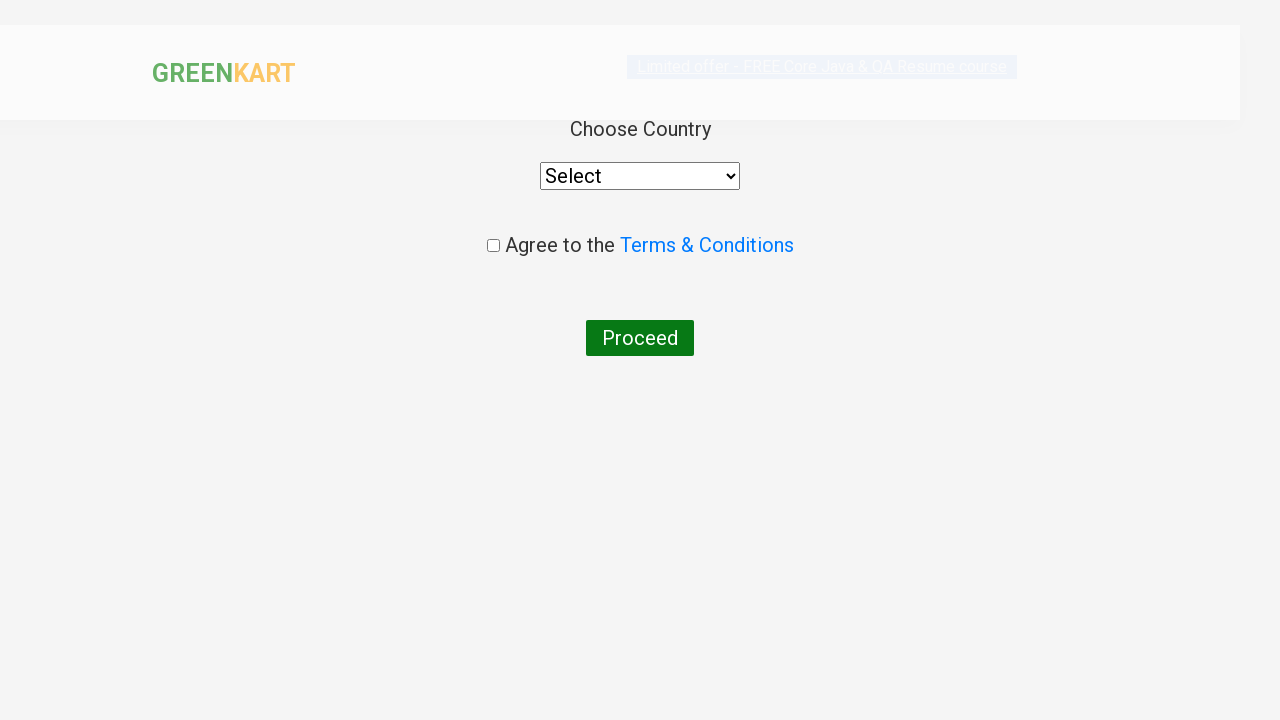

Waited 1 second for order form to appear
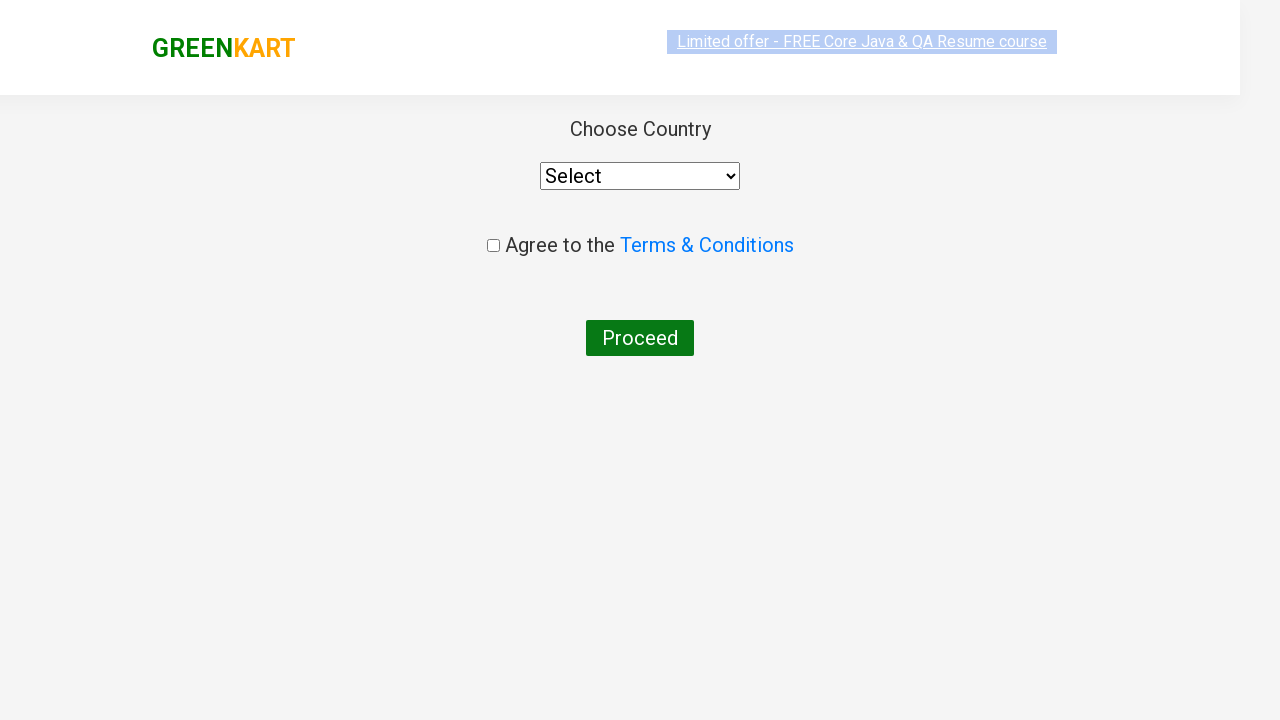

Selected 'United States' from country dropdown on //div[@class='wrapperTwo']/div/select
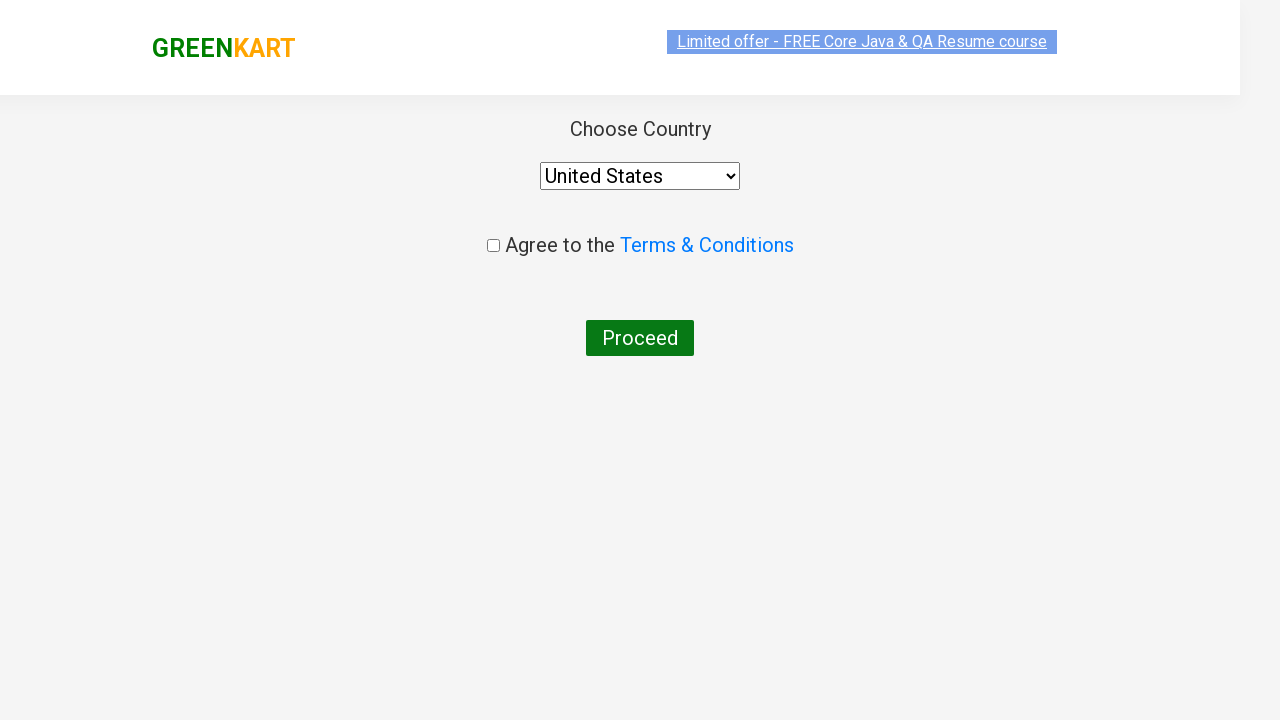

Waited 1 second after country selection
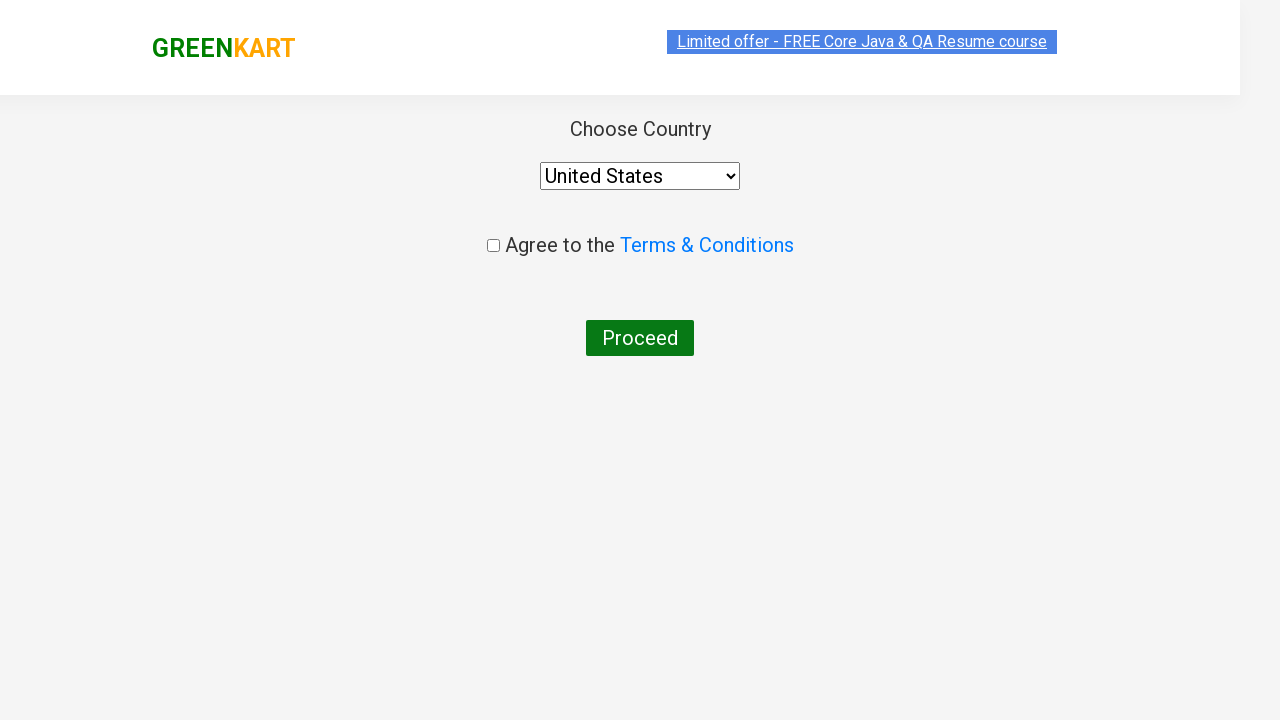

Clicked agreement checkbox at (493, 246) on input.chkAgree
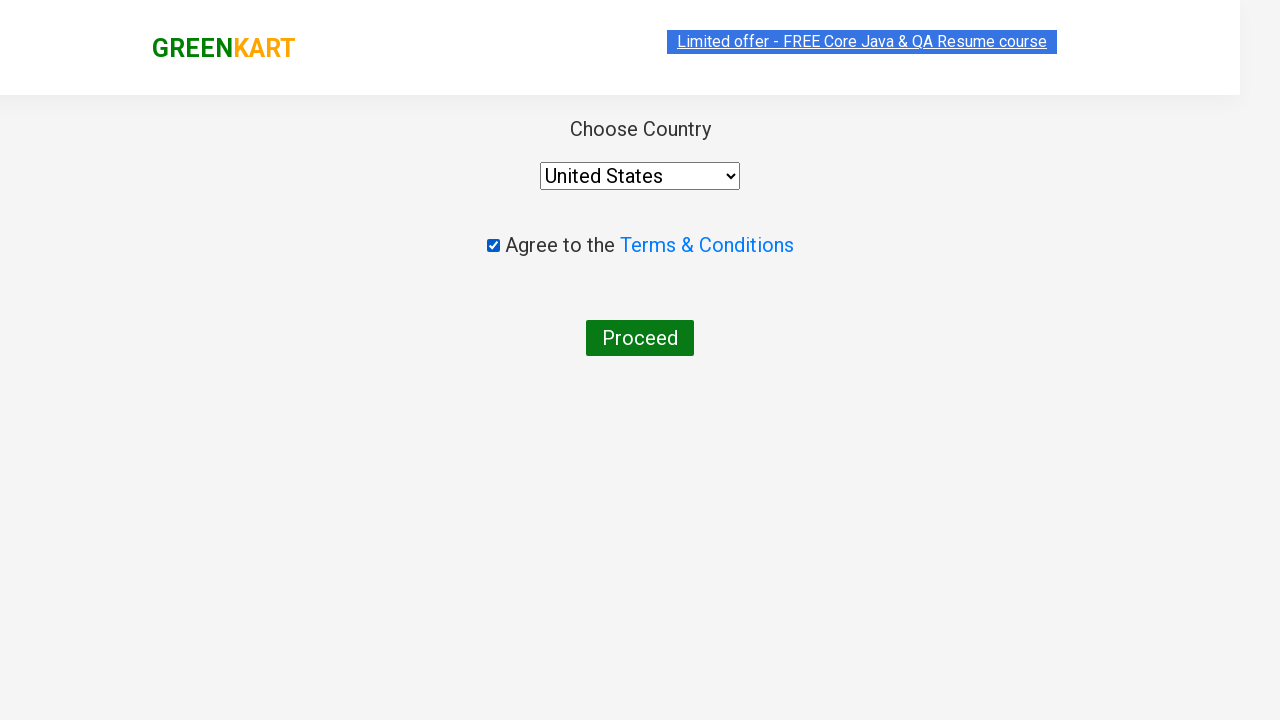

Waited 1 second after checking agreement
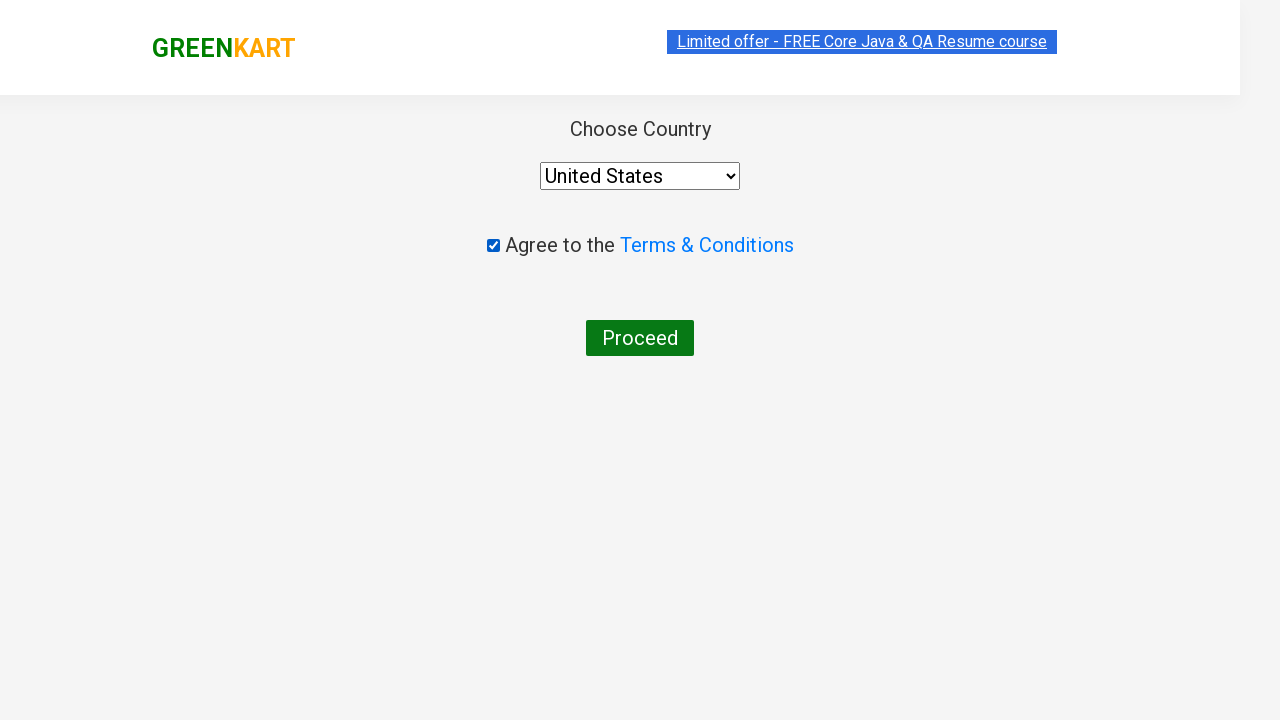

Clicked Proceed button to complete order at (640, 338) on xpath=//button[text()='Proceed']
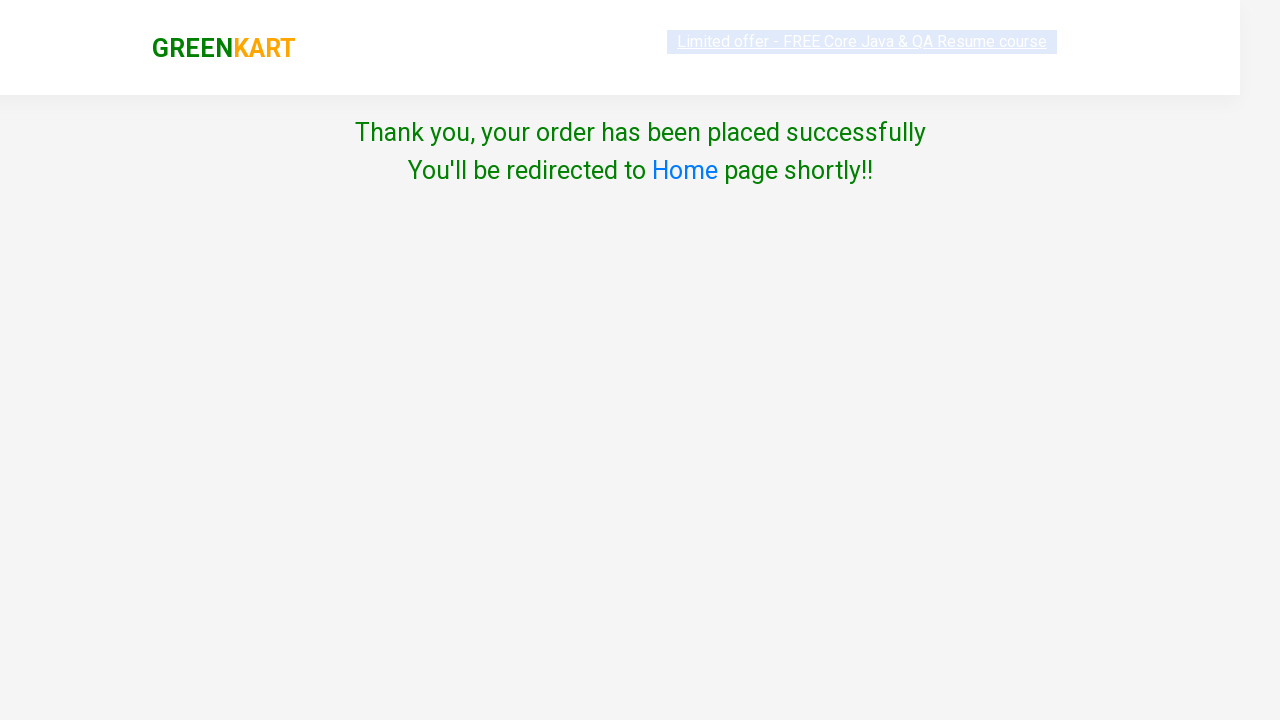

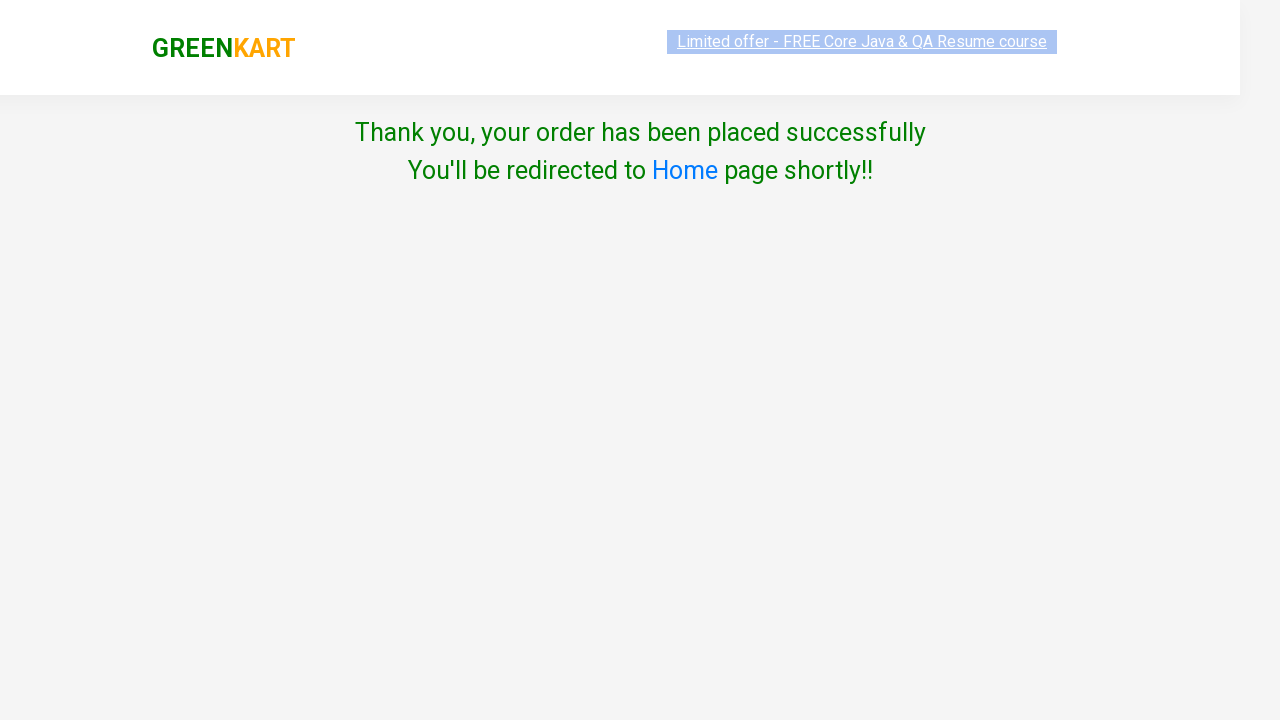